Navigates to zlti.com website and verifies that all links on the page are accessible by checking their HTTP response codes

Starting URL: http://www.zlti.com

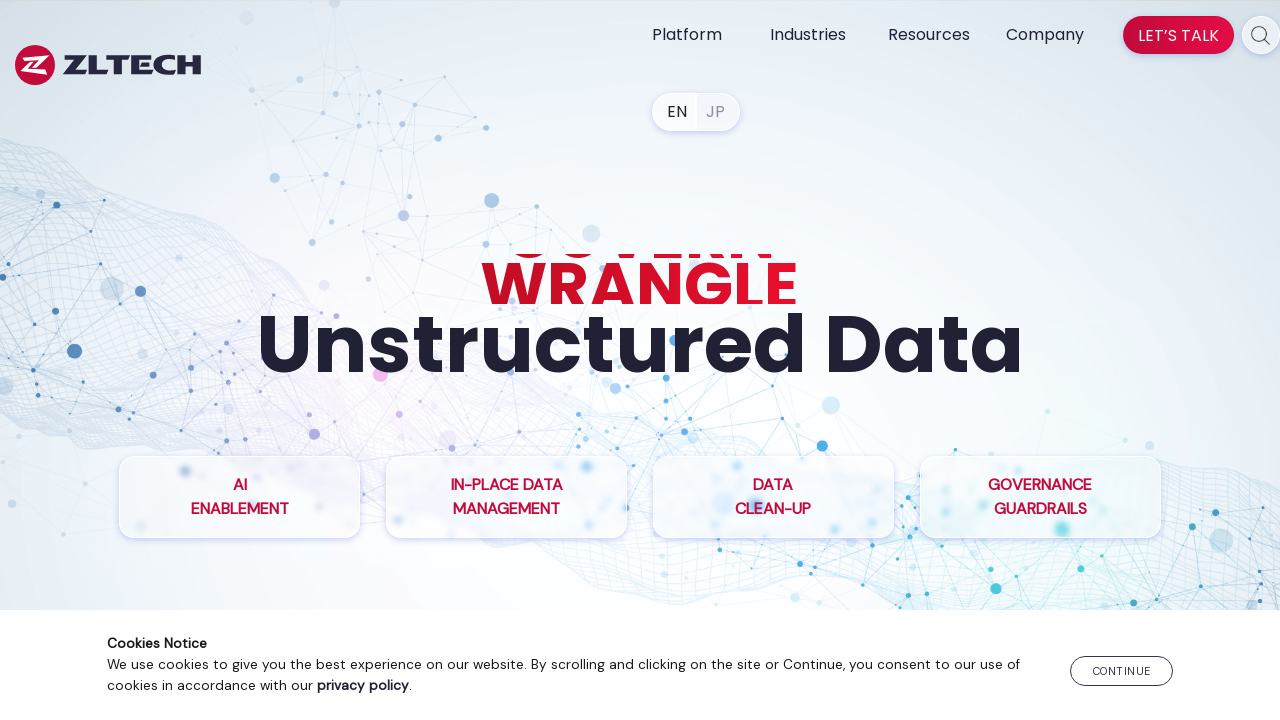

Navigated to http://www.zlti.com
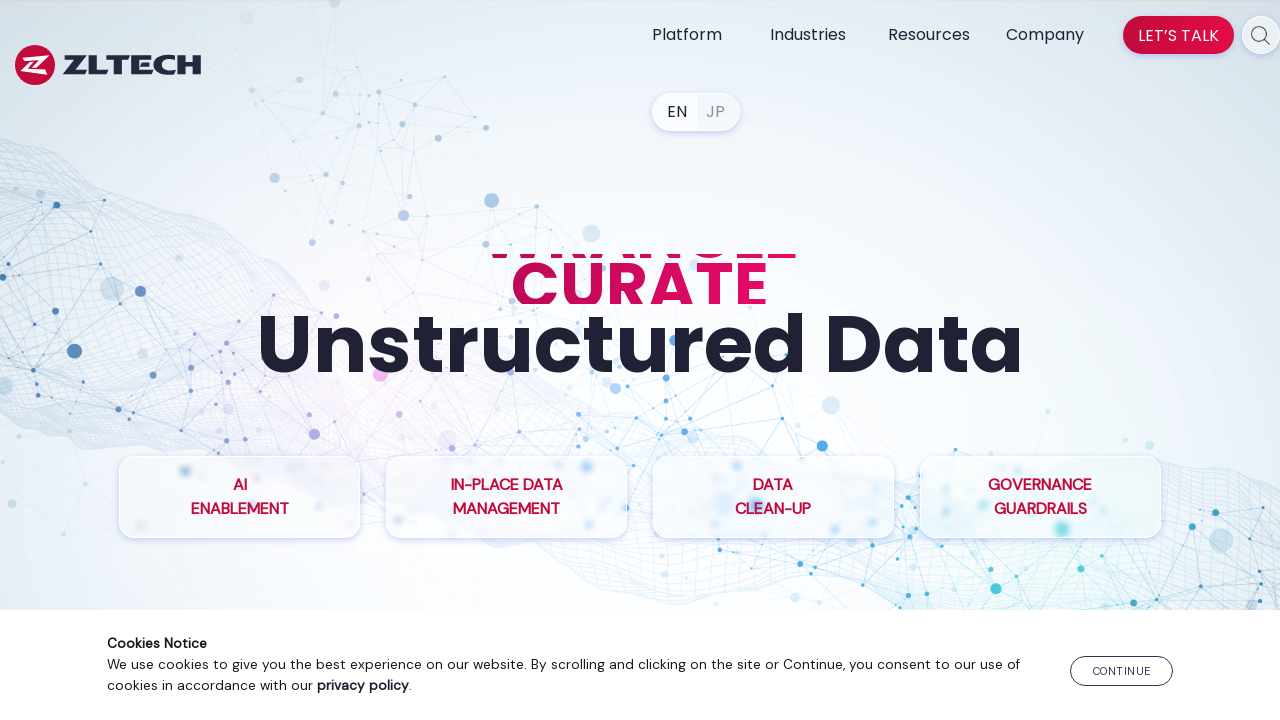

Page loaded and network idle state reached
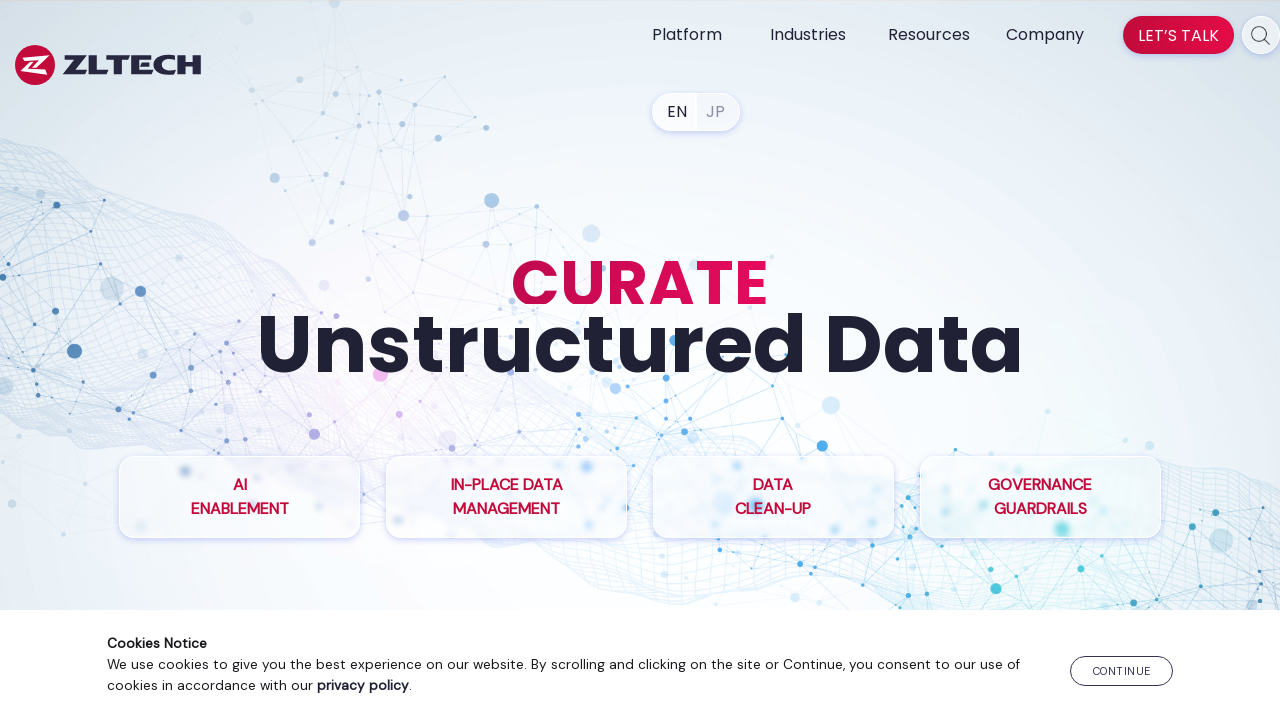

Found 79 links on the page
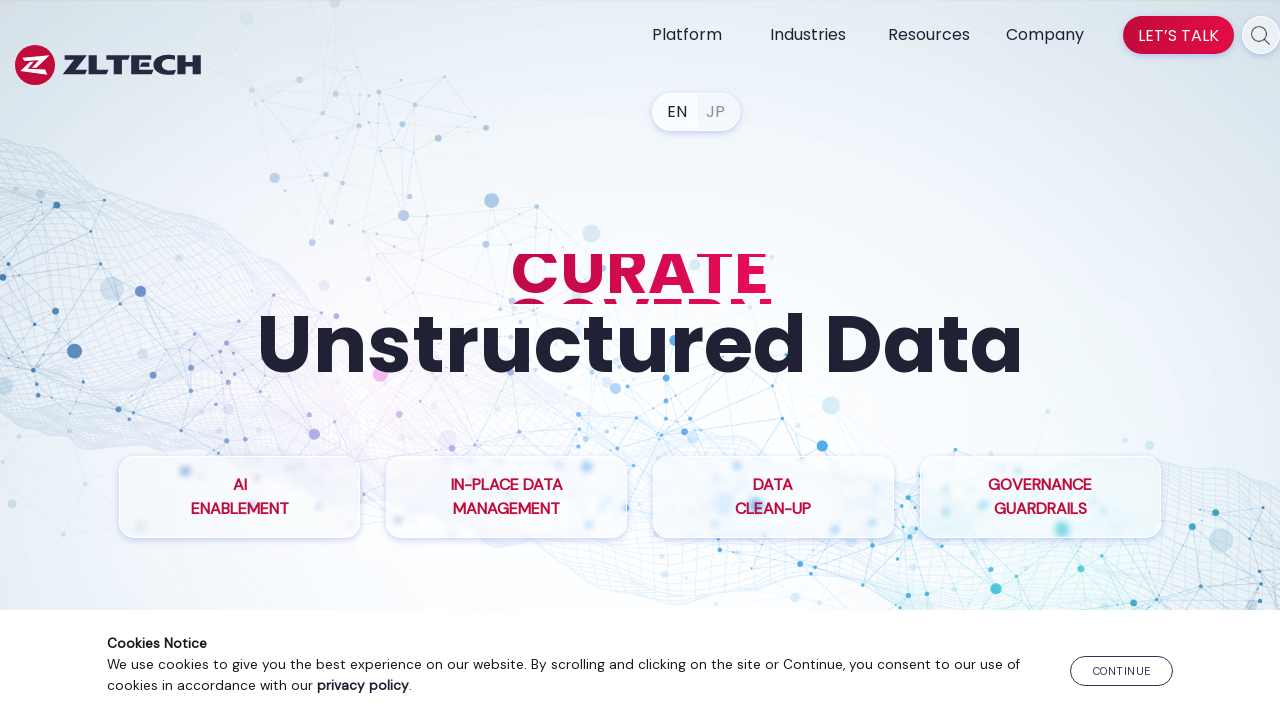

Verified that links are present on the page
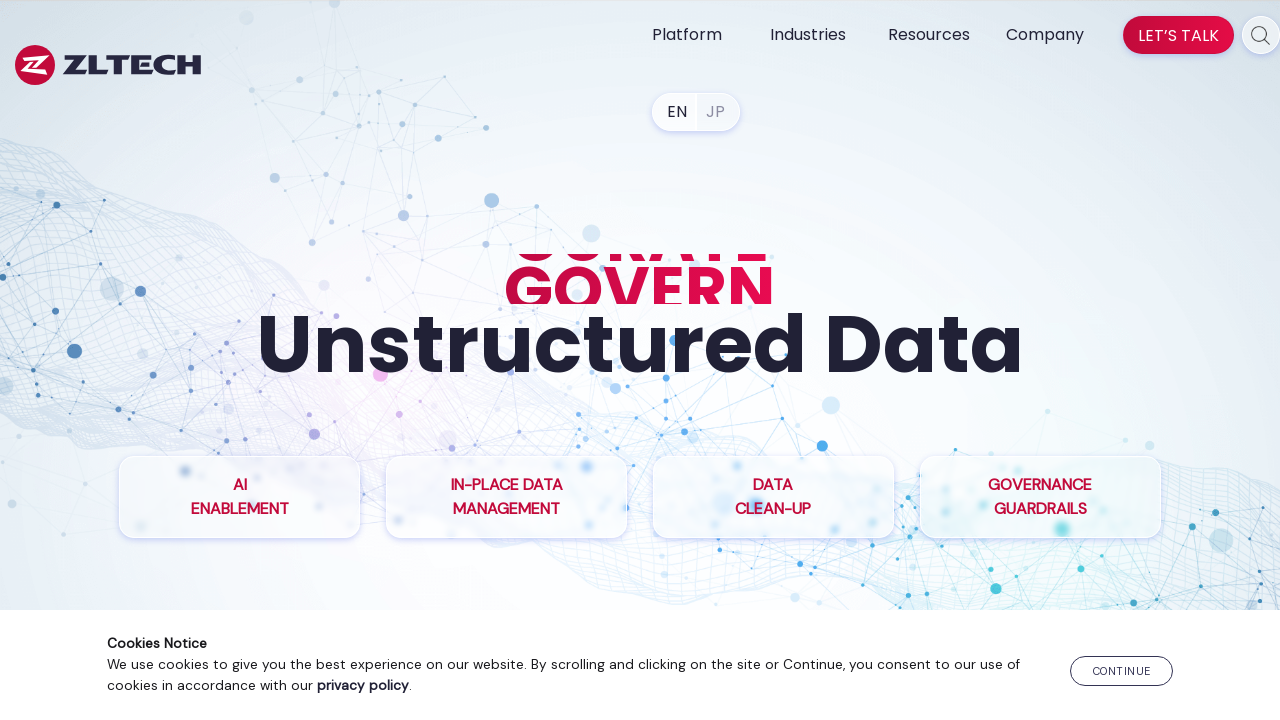

Retrieved href attribute from link 1
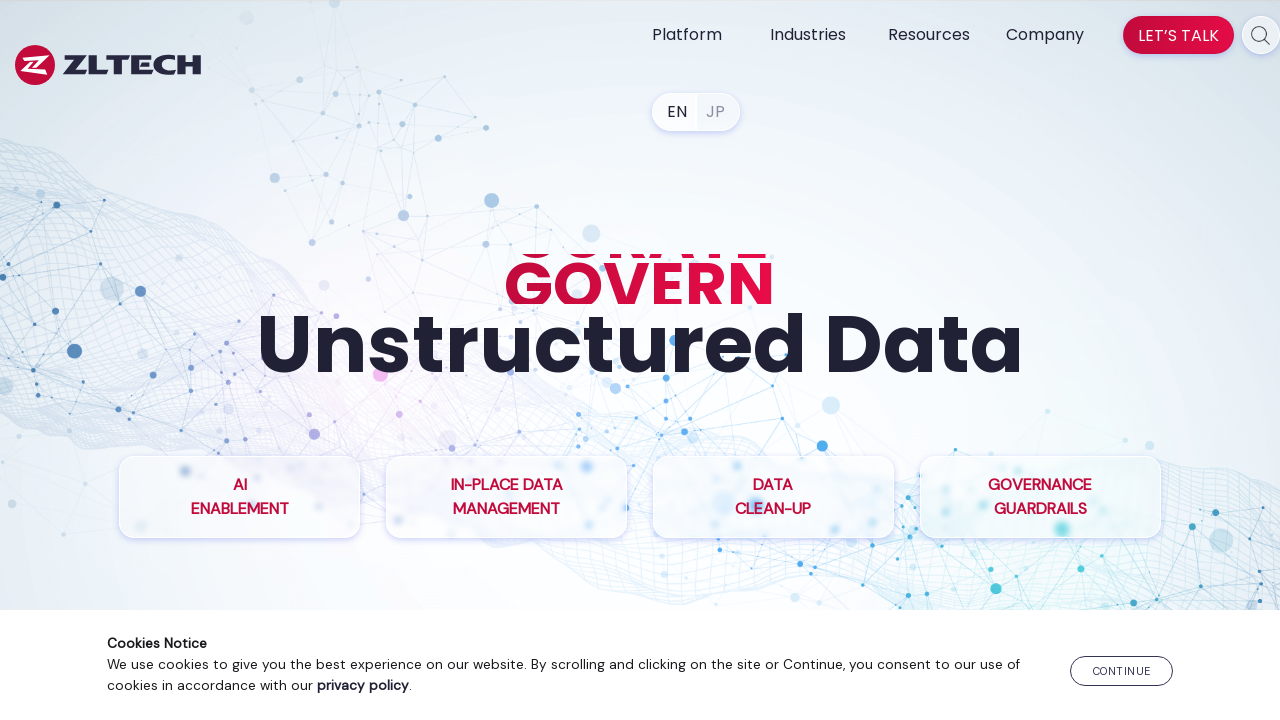

Link 1: /privacy-policy
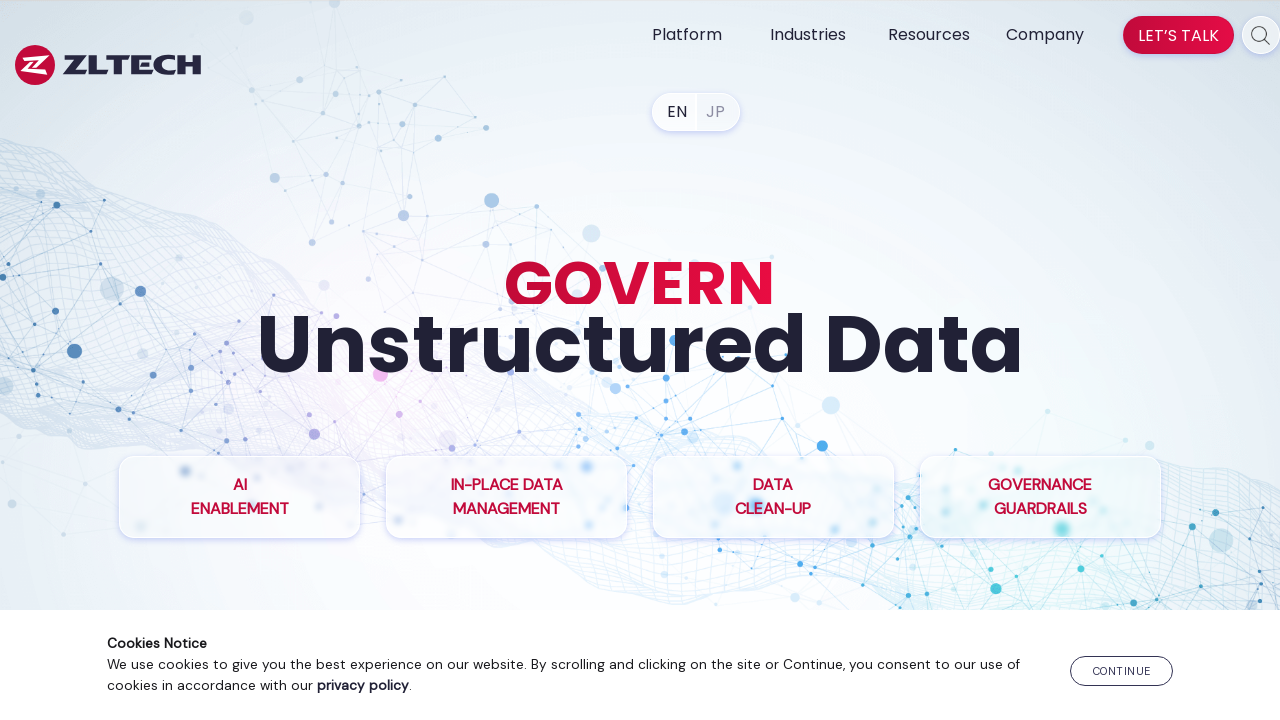

Retrieved href attribute from link 2
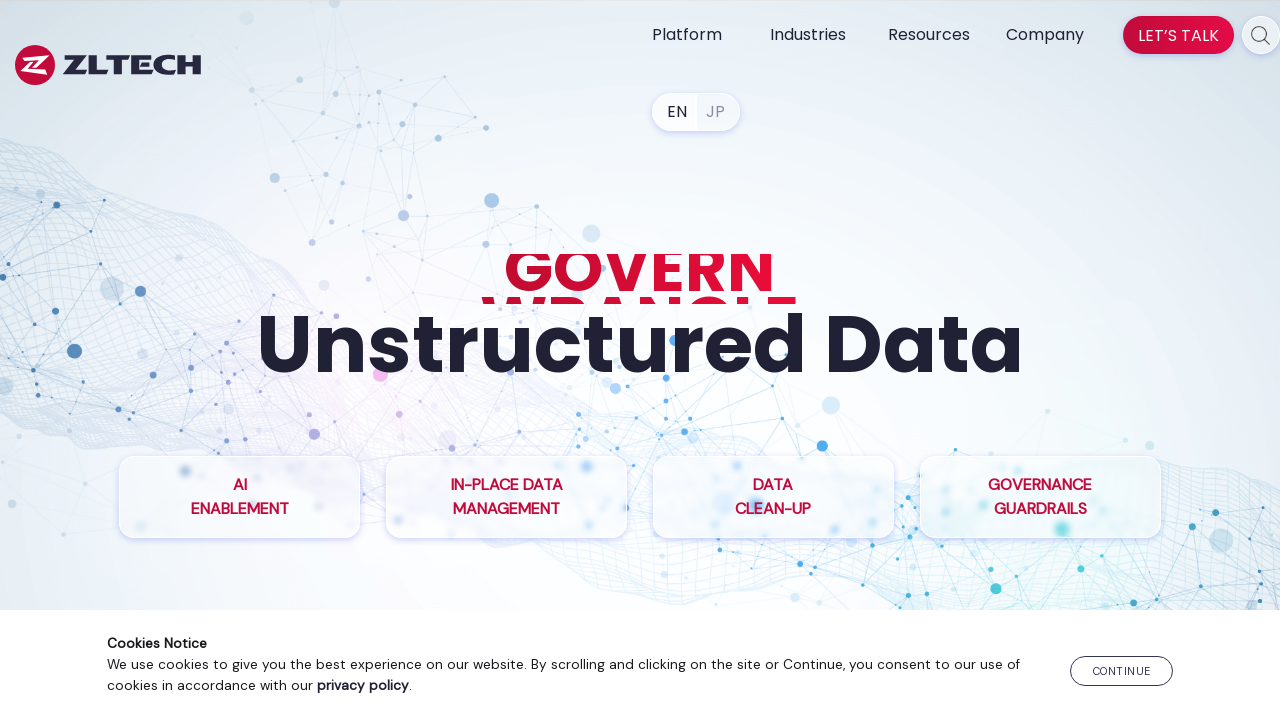

Link 2: https://www.zlti.com/
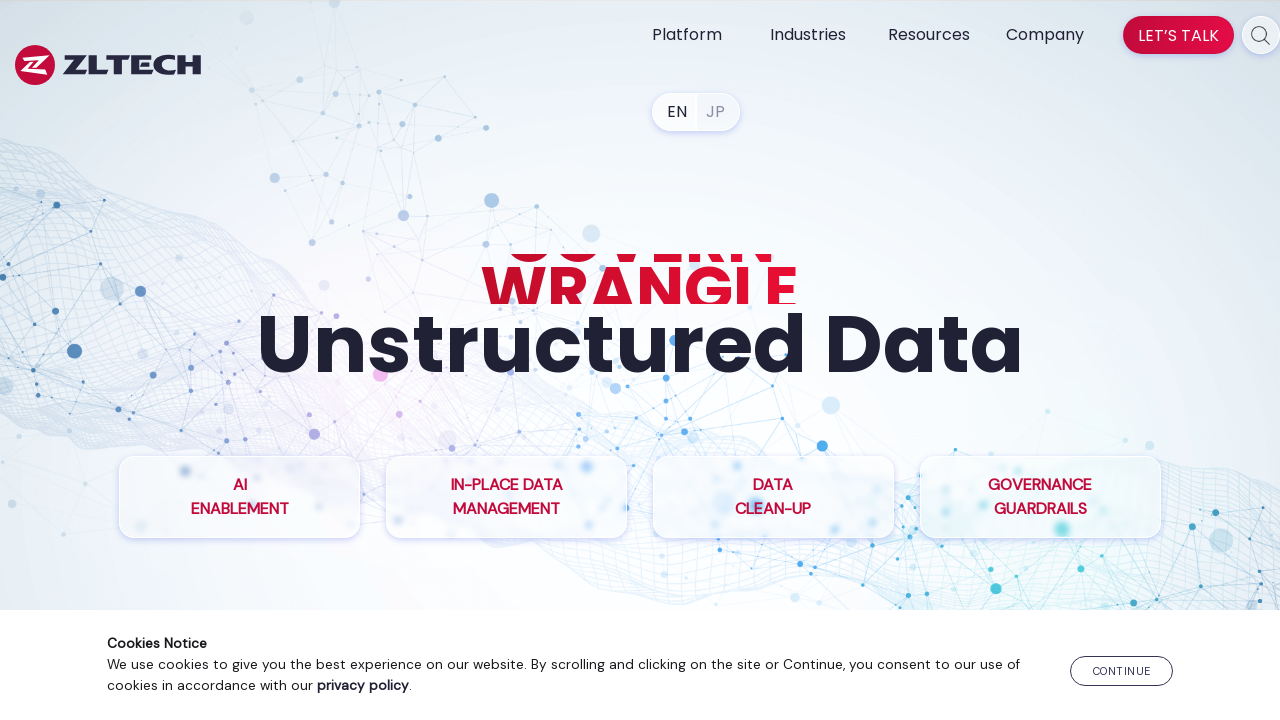

Retrieved href attribute from link 3
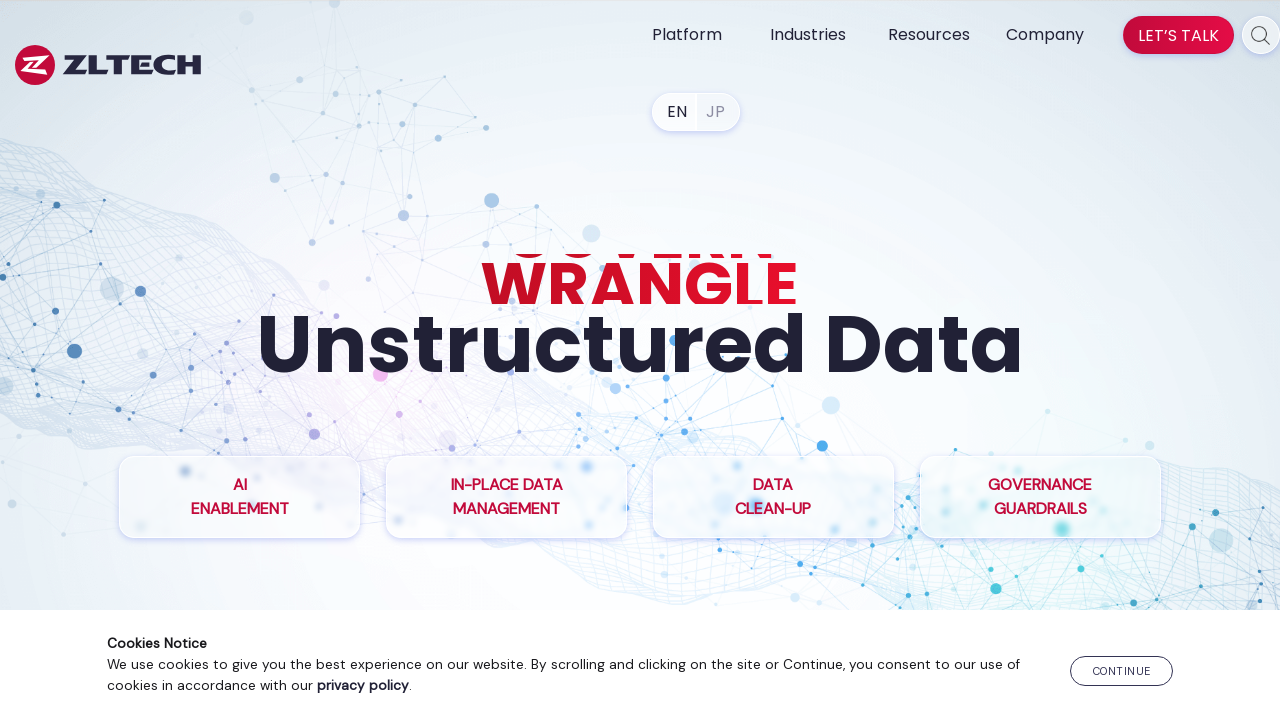

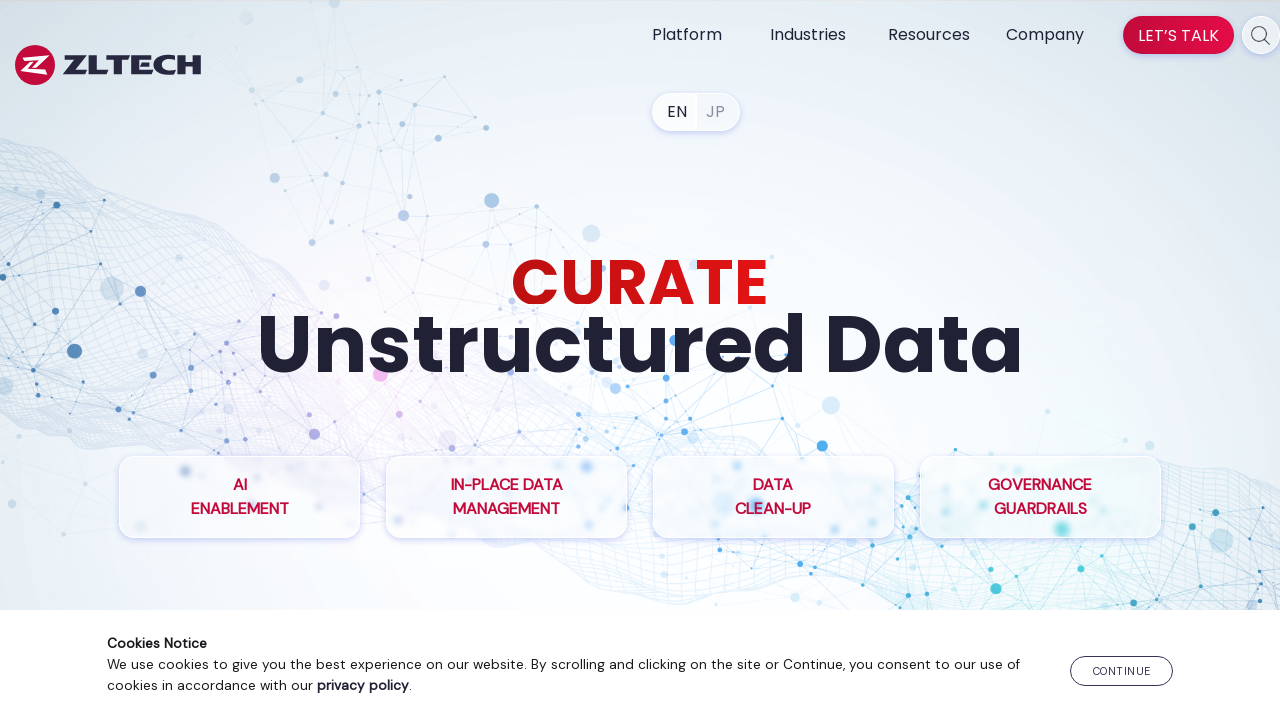